Tests opening a new browser window, navigating to a different URL in the new window, and verifying that two window handles exist.

Starting URL: https://the-internet.herokuapp.com/windows

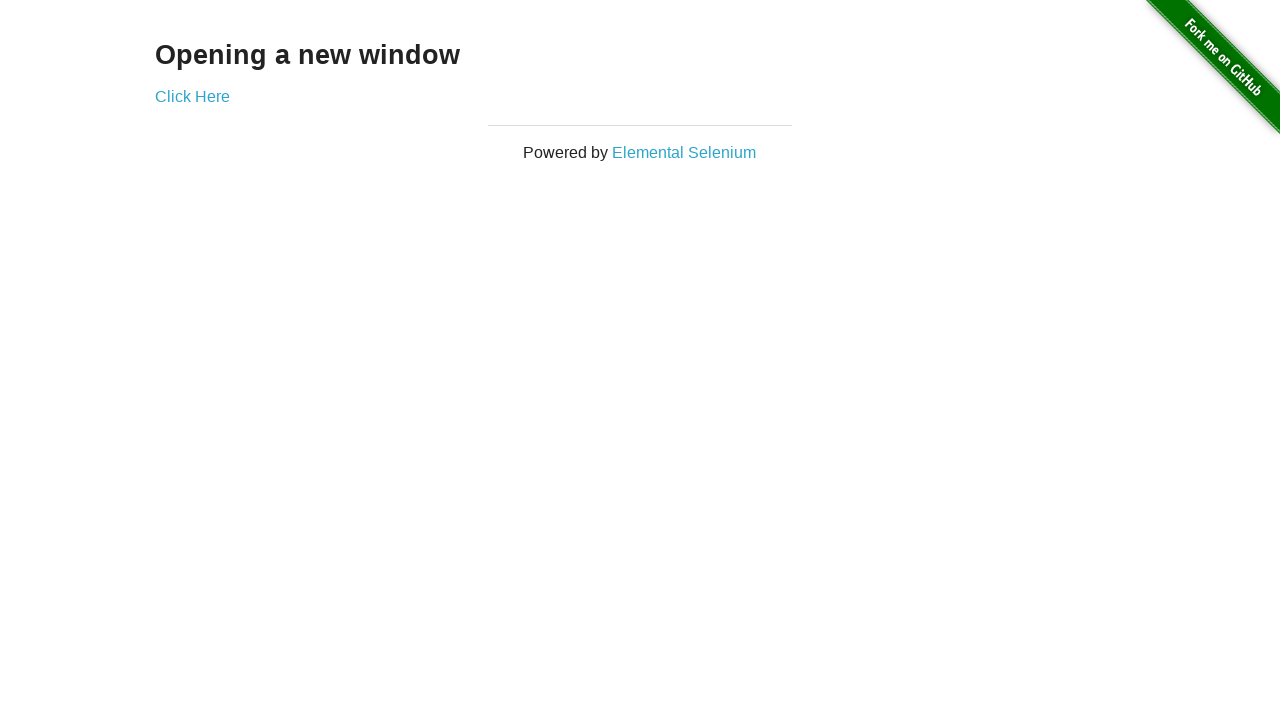

Opened a new browser page in the same context
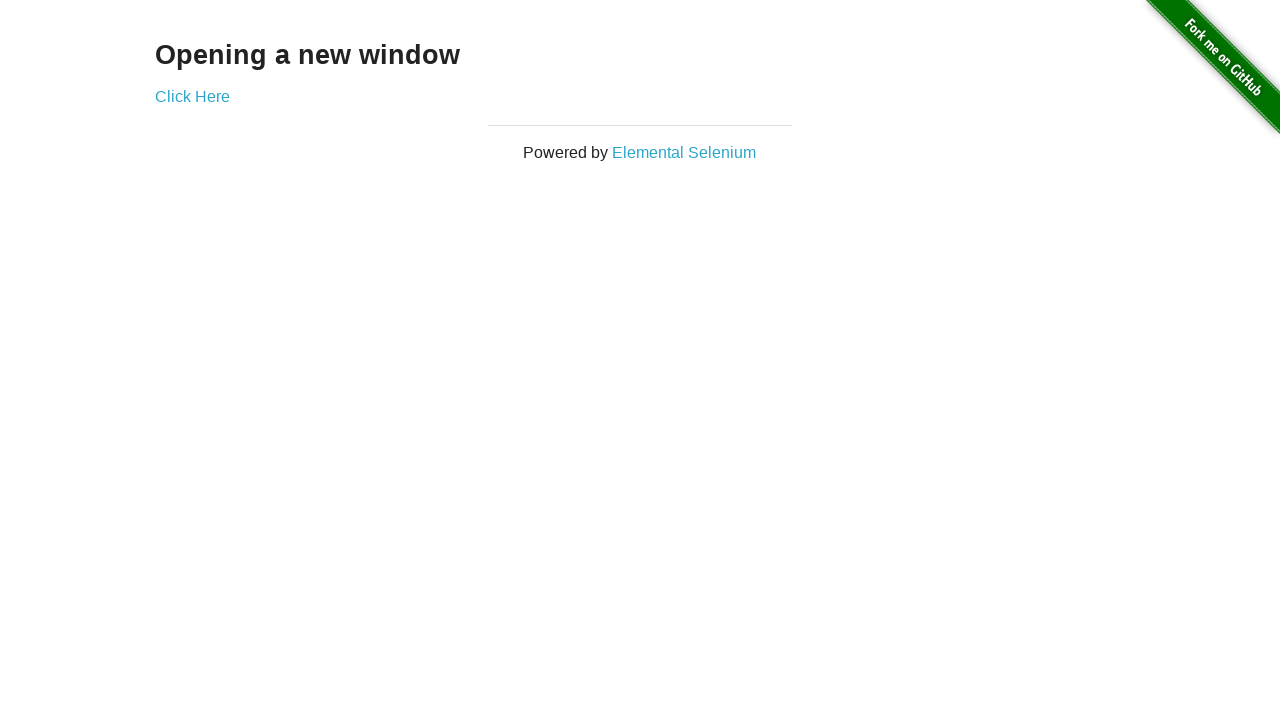

Navigated new page to https://the-internet.herokuapp.com/typos
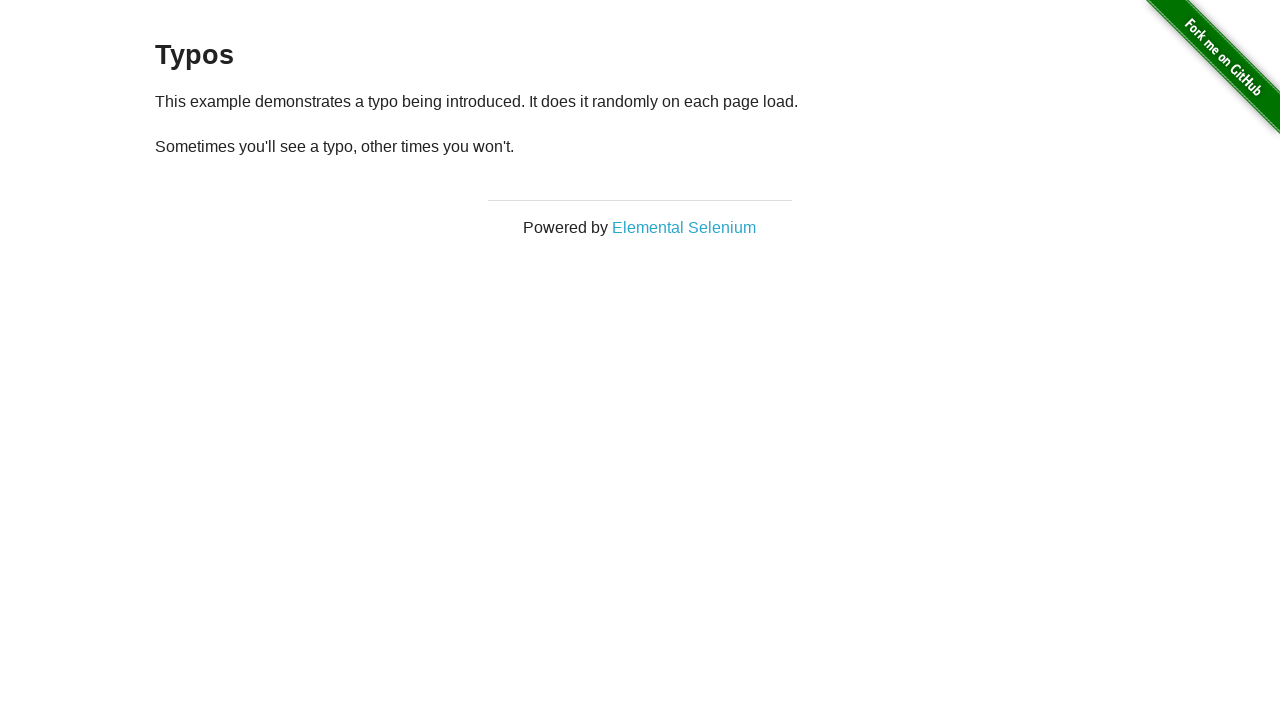

Verified that two window handles exist - assertion passed
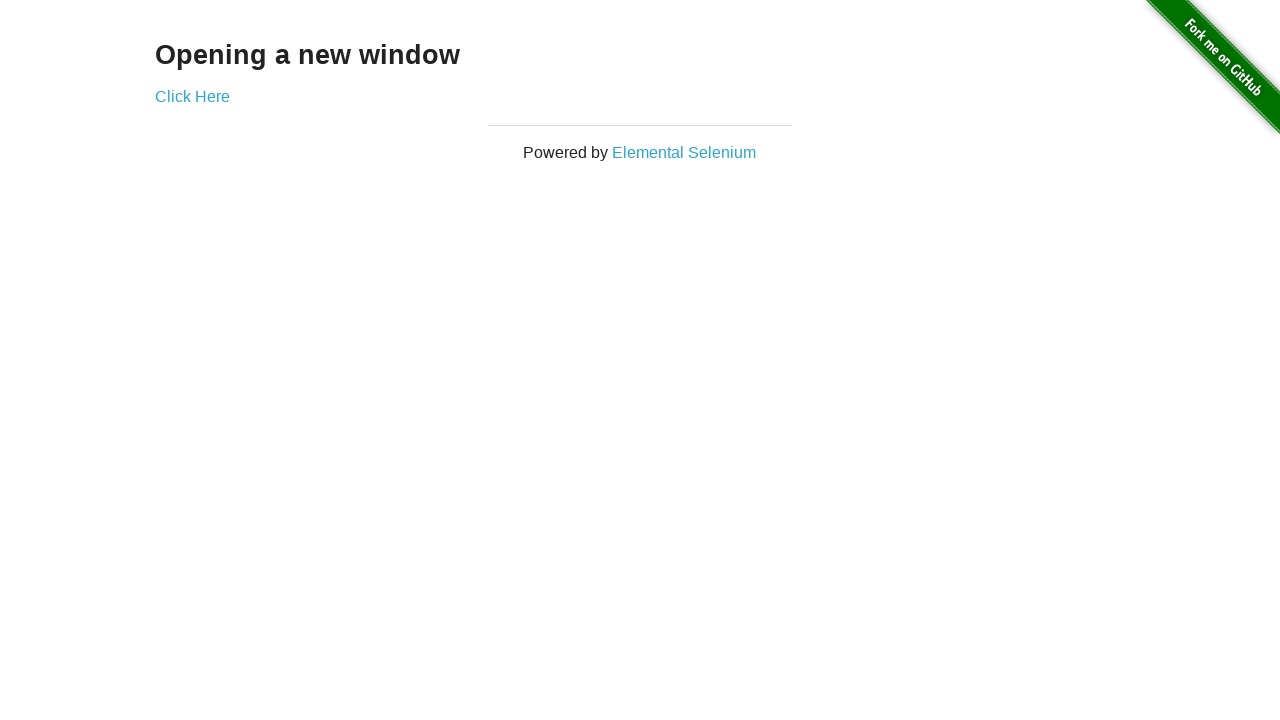

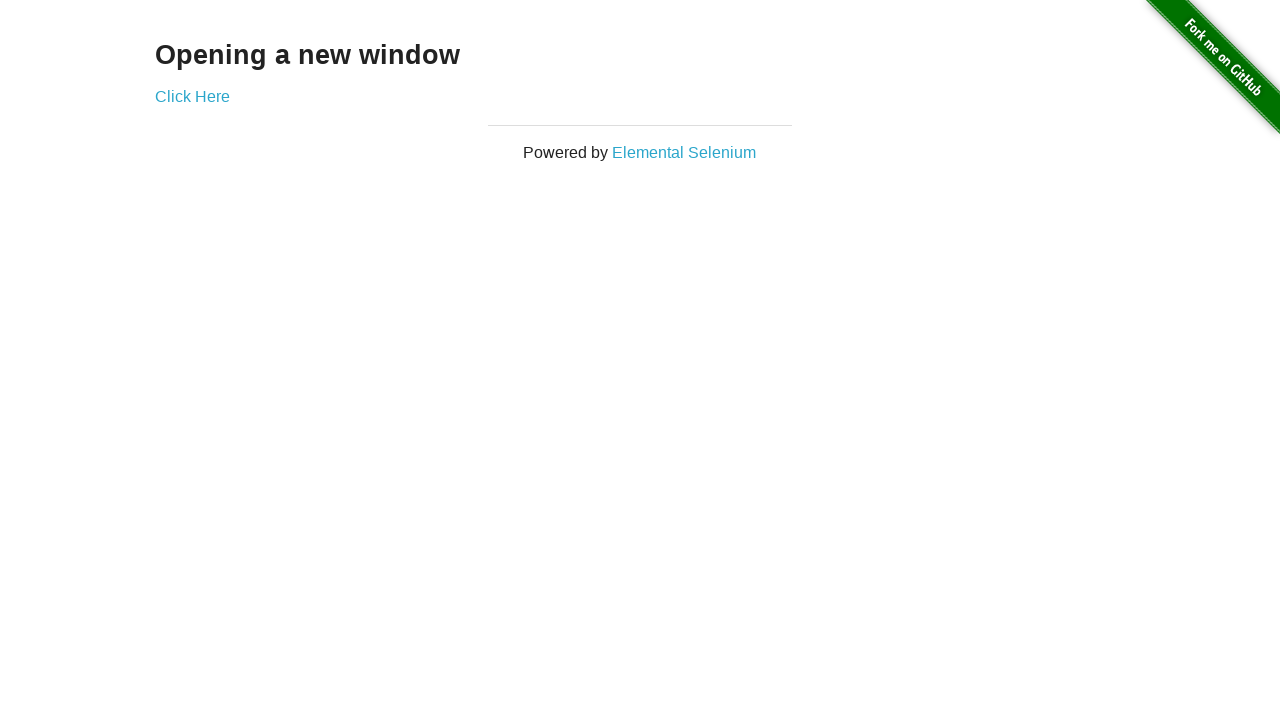